Fills out the student registration practice form on demoqa.com with personal details, selects hobbies, sets address with state and city dropdowns, and submits the form to verify successful submission message.

Starting URL: https://demoqa.com/automation-practice-form

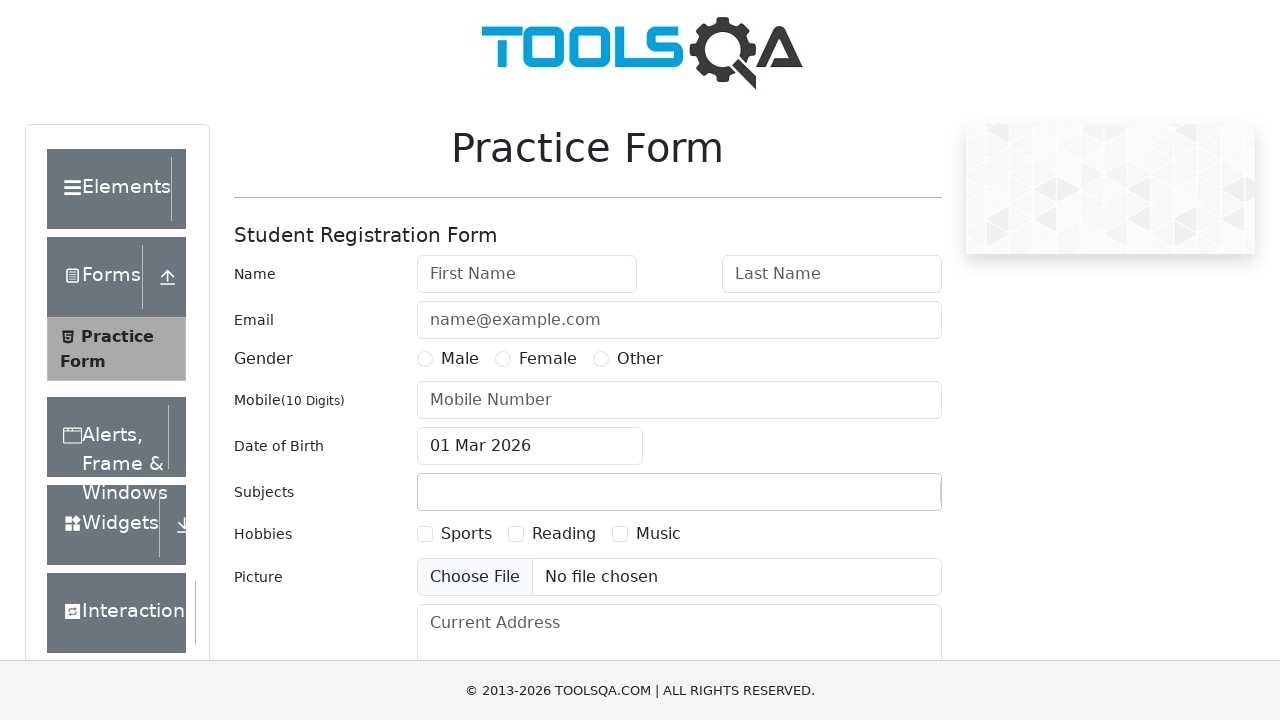

Filled first name field with 'Daniel' on #firstName
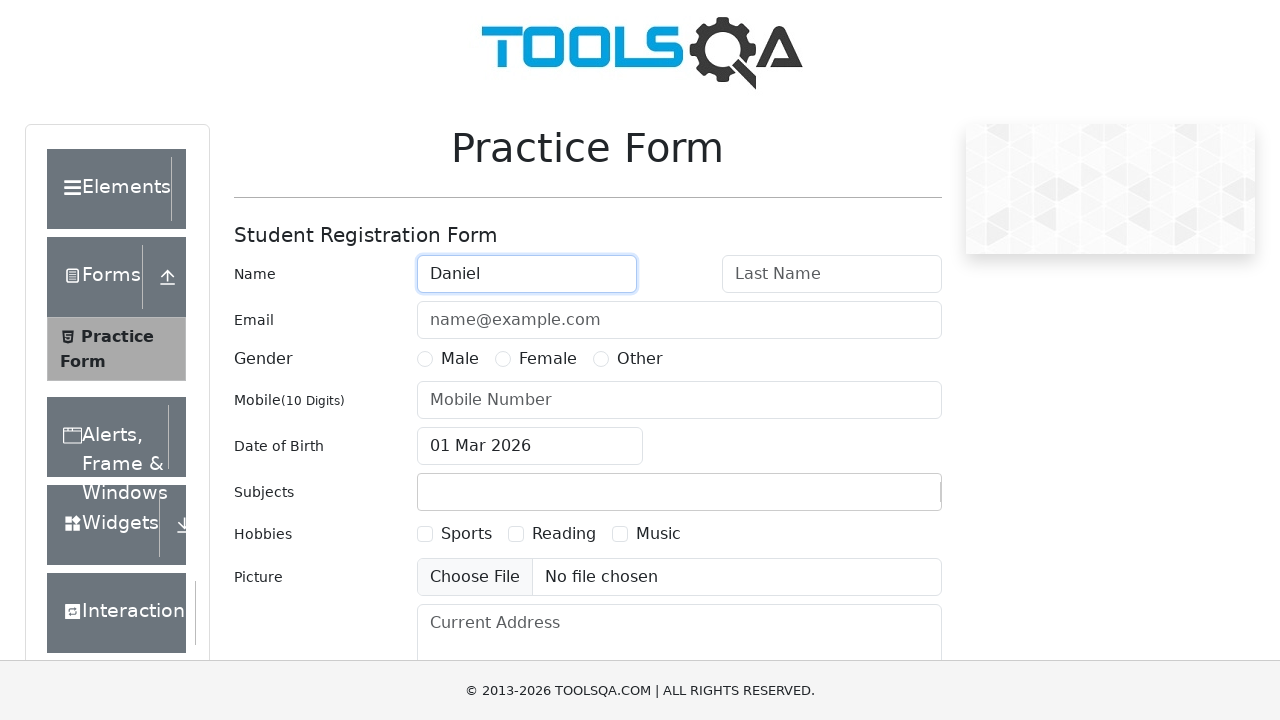

Filled last name field with 'Lopez' on #lastName
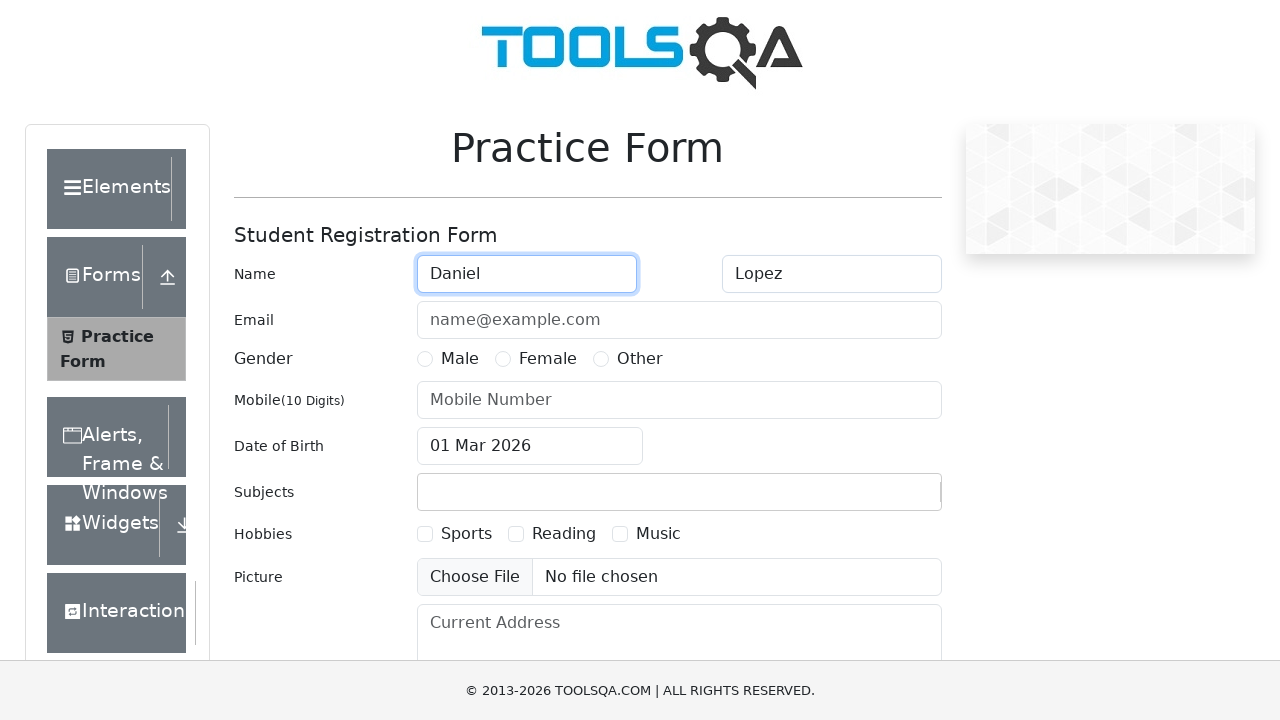

Filled email field with 'daniel.26@yopmail.com' on #userEmail
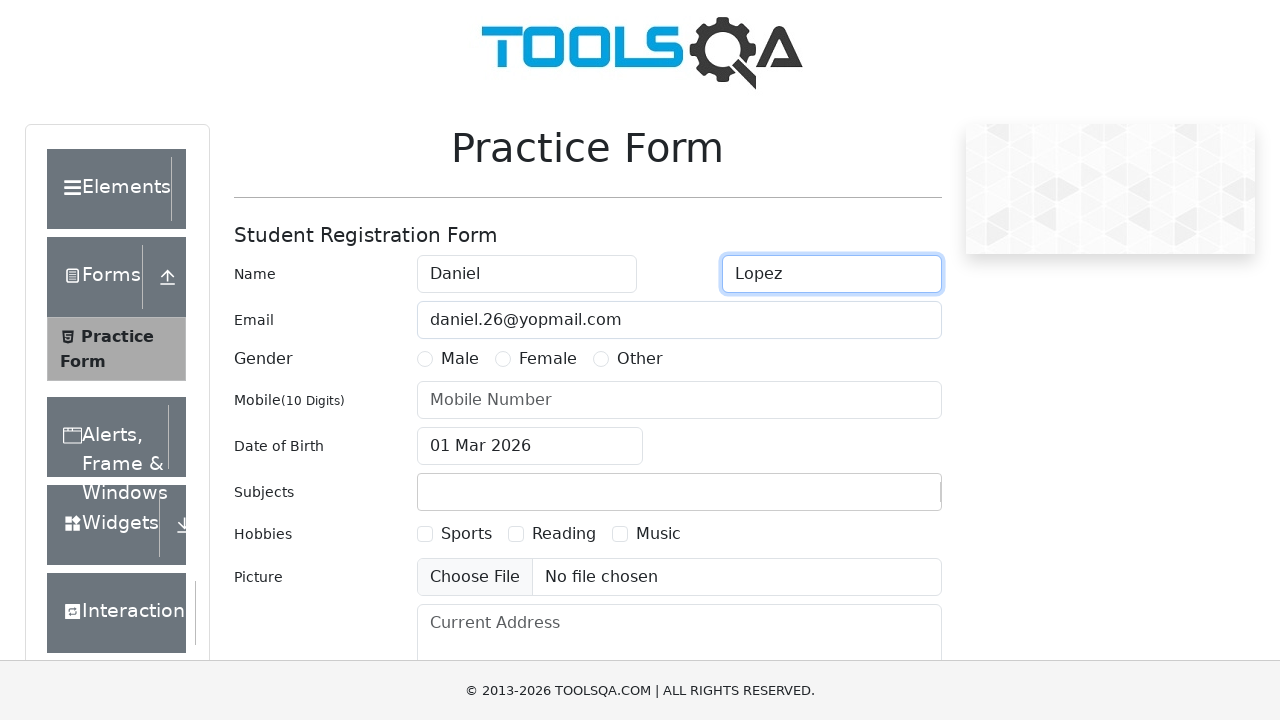

Selected Male gender option at (460, 359) on label[for='gender-radio-1']
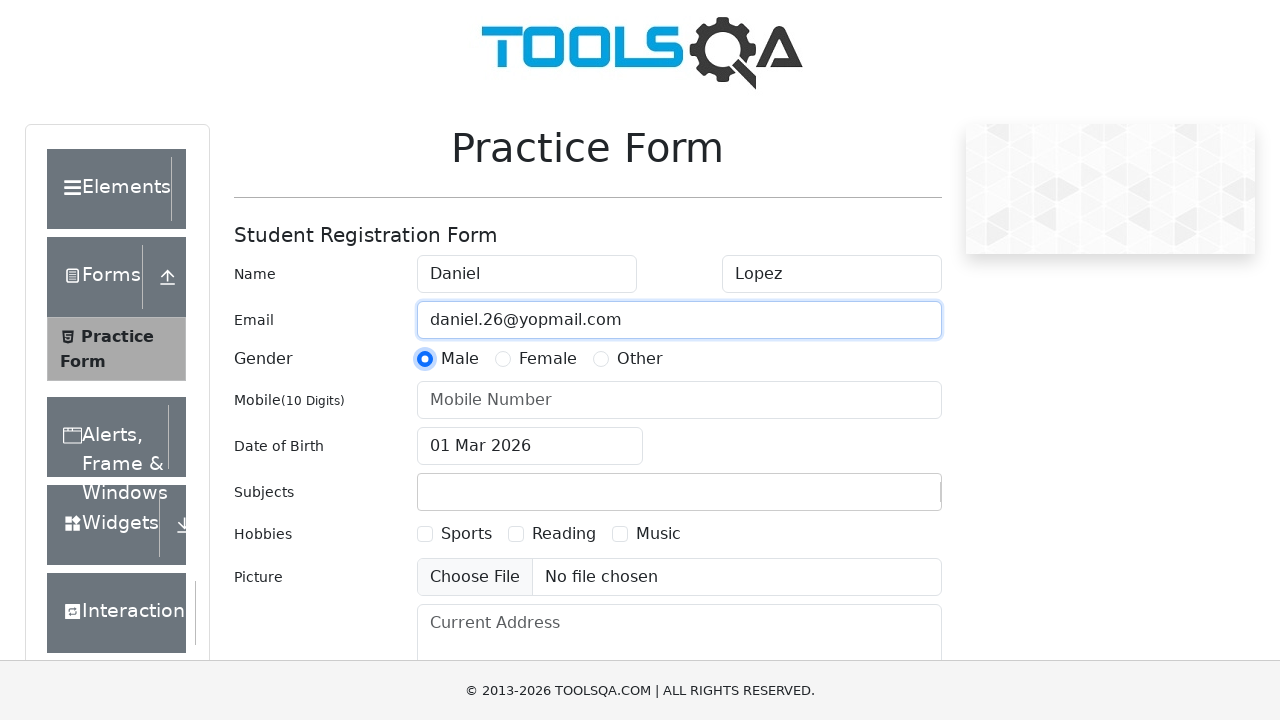

Filled mobile number field with '1234567890' on #userNumber
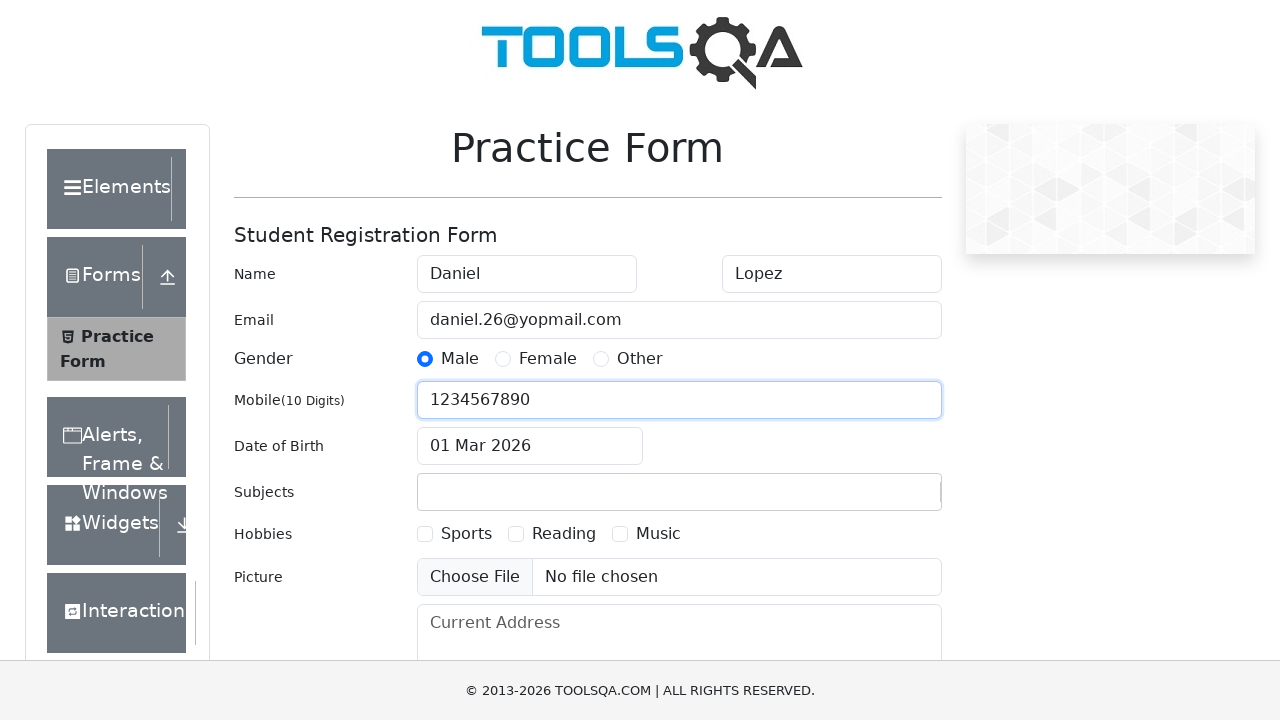

Selected Sports hobby checkbox at (466, 534) on label[for='hobbies-checkbox-1']
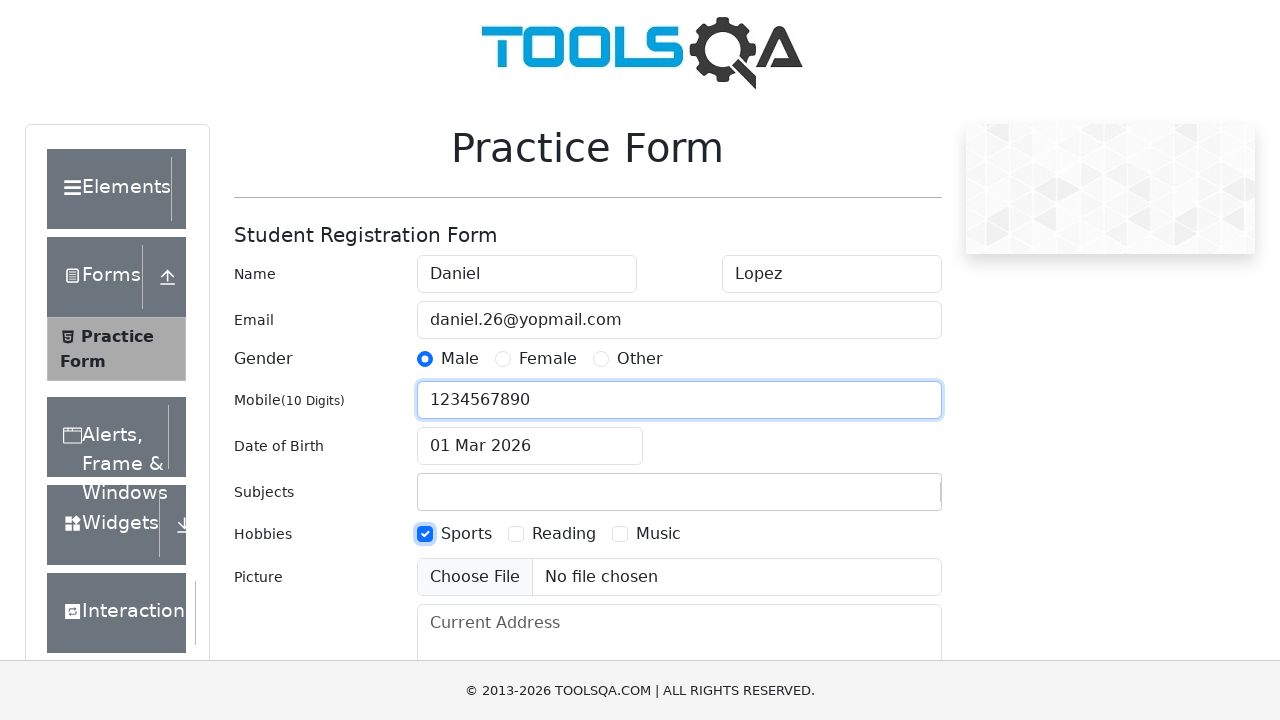

Scrolled down 300 pixels to reveal address section
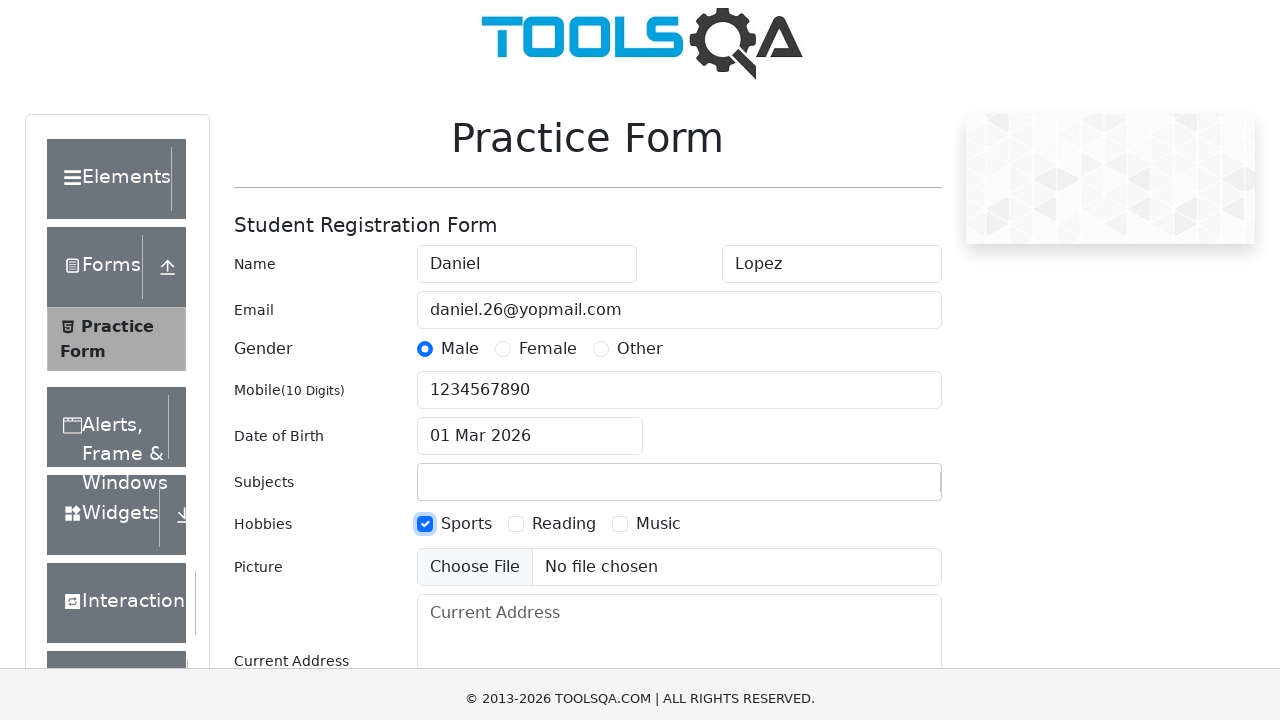

Filled current address field with 'Test Address' on #currentAddress
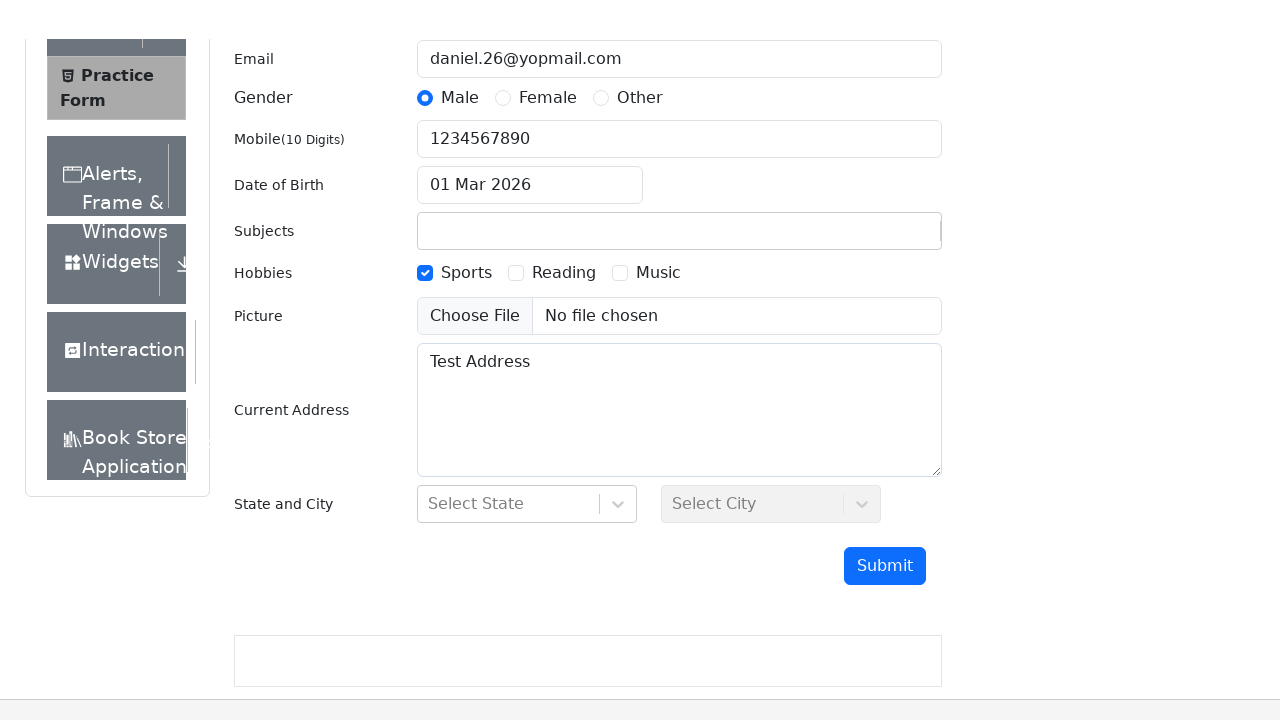

Opened state dropdown at (527, 465) on #state
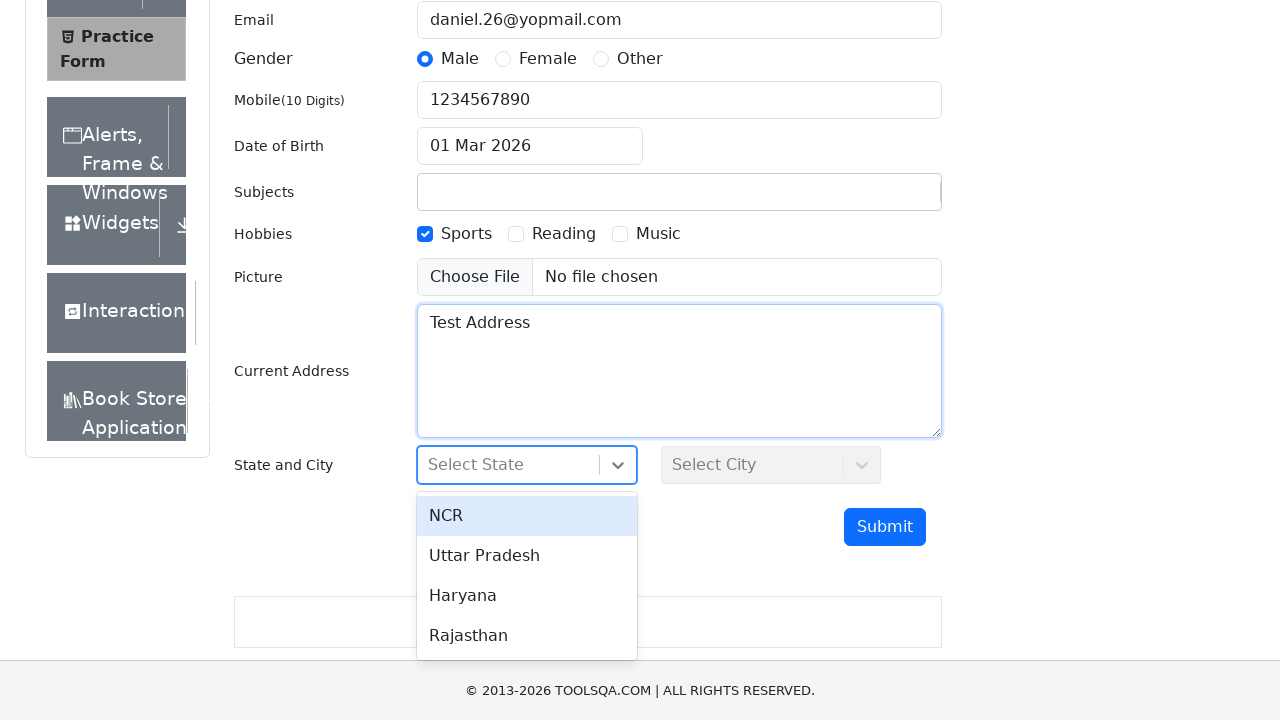

Selected Haryana from state dropdown at (527, 596) on #react-select-3-option-2
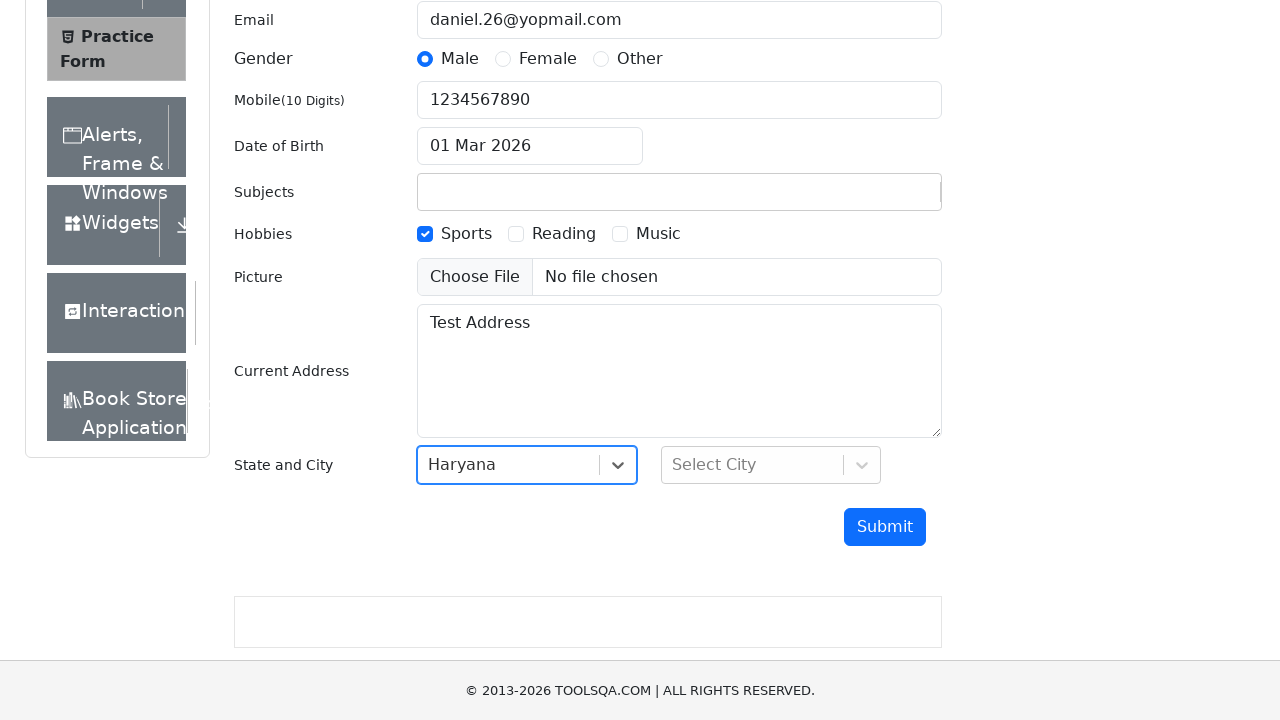

Opened city dropdown at (771, 465) on #city
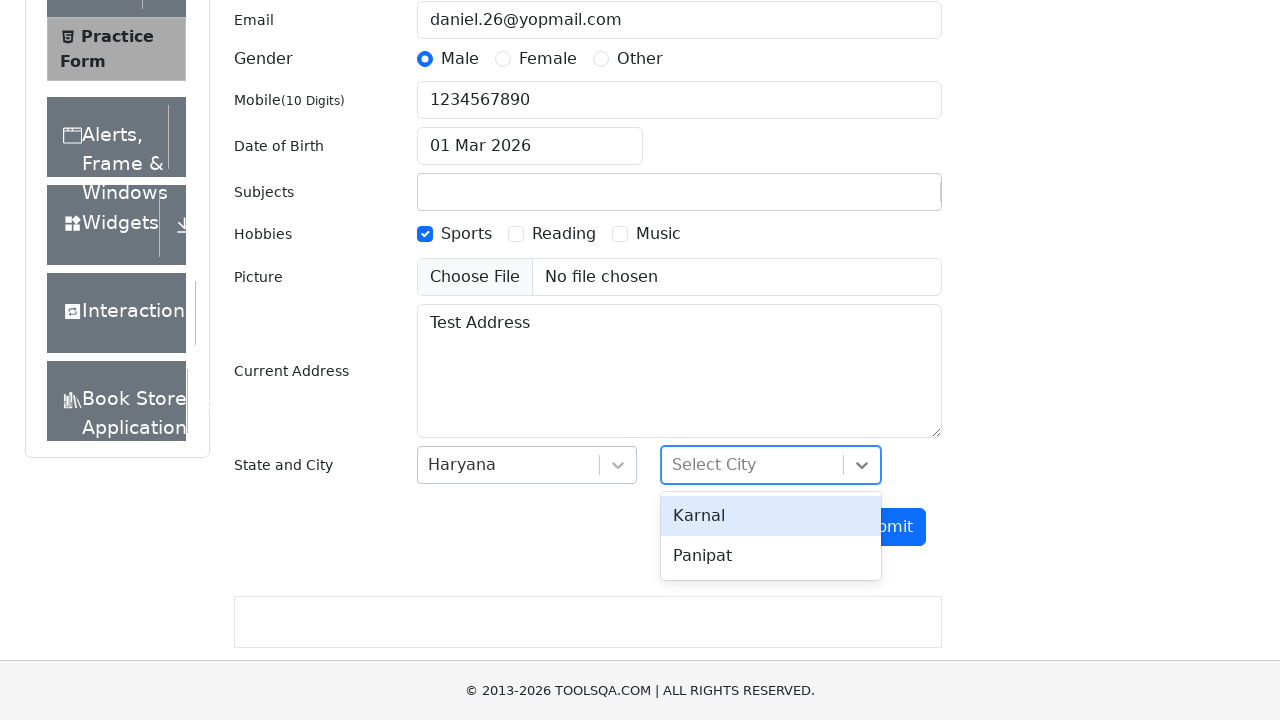

Selected Karnal from city dropdown at (771, 556) on #react-select-4-option-1
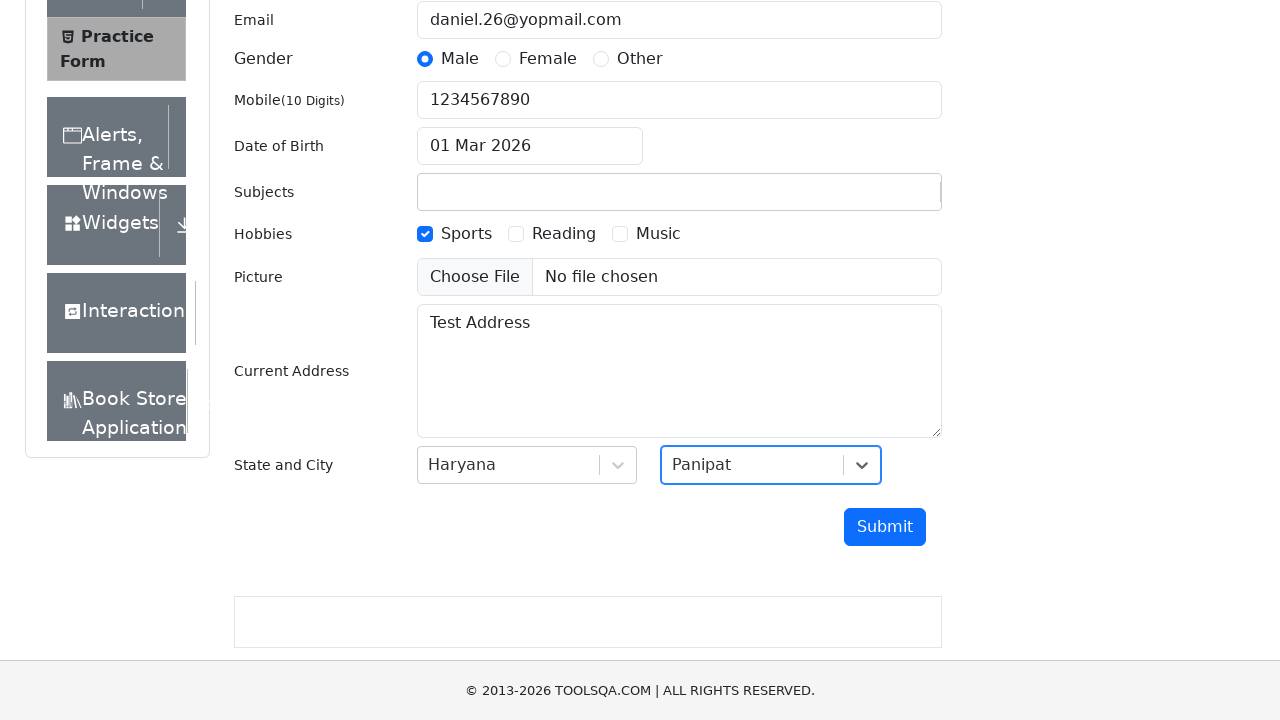

Clicked submit button to submit the registration form at (885, 527) on #submit
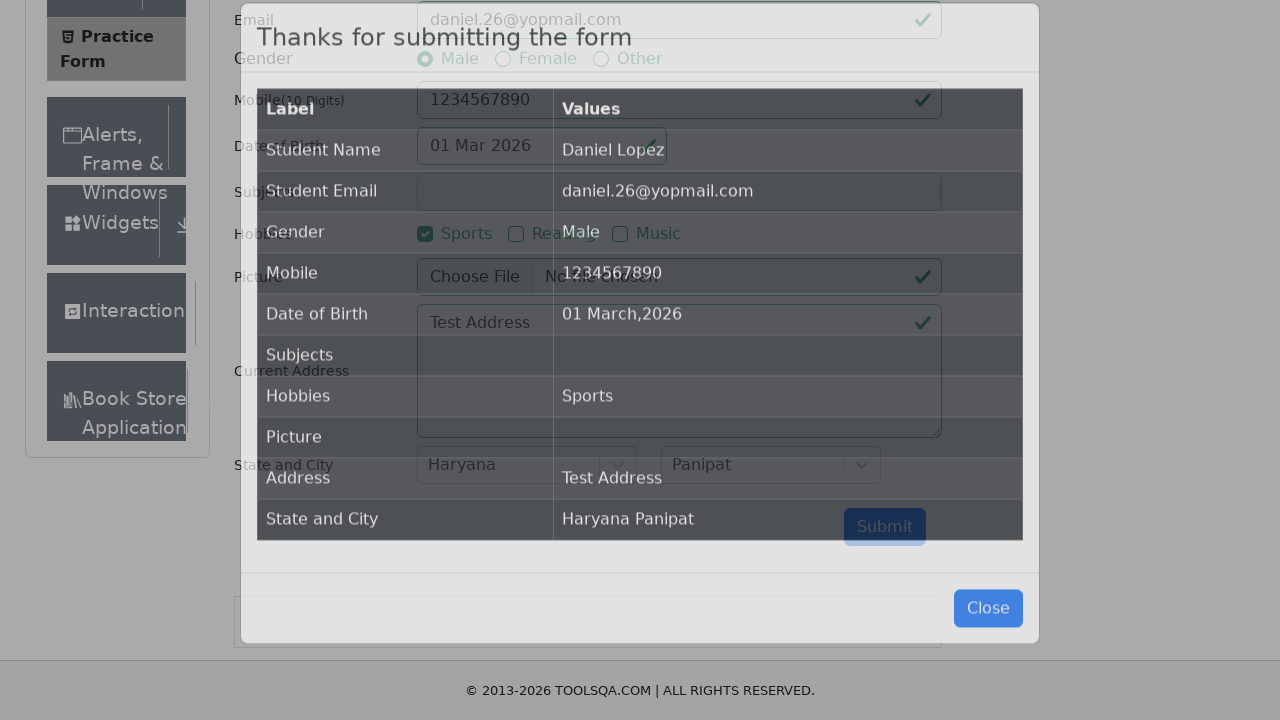

Form submission successful - success modal appeared
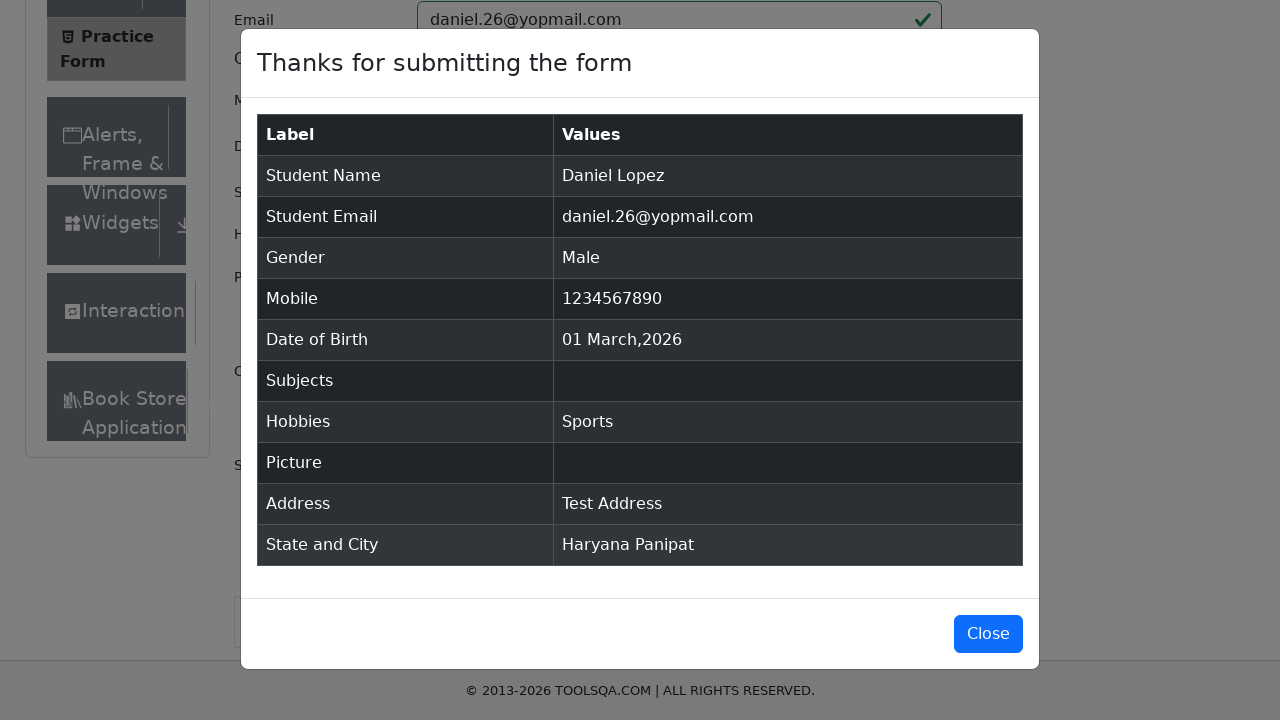

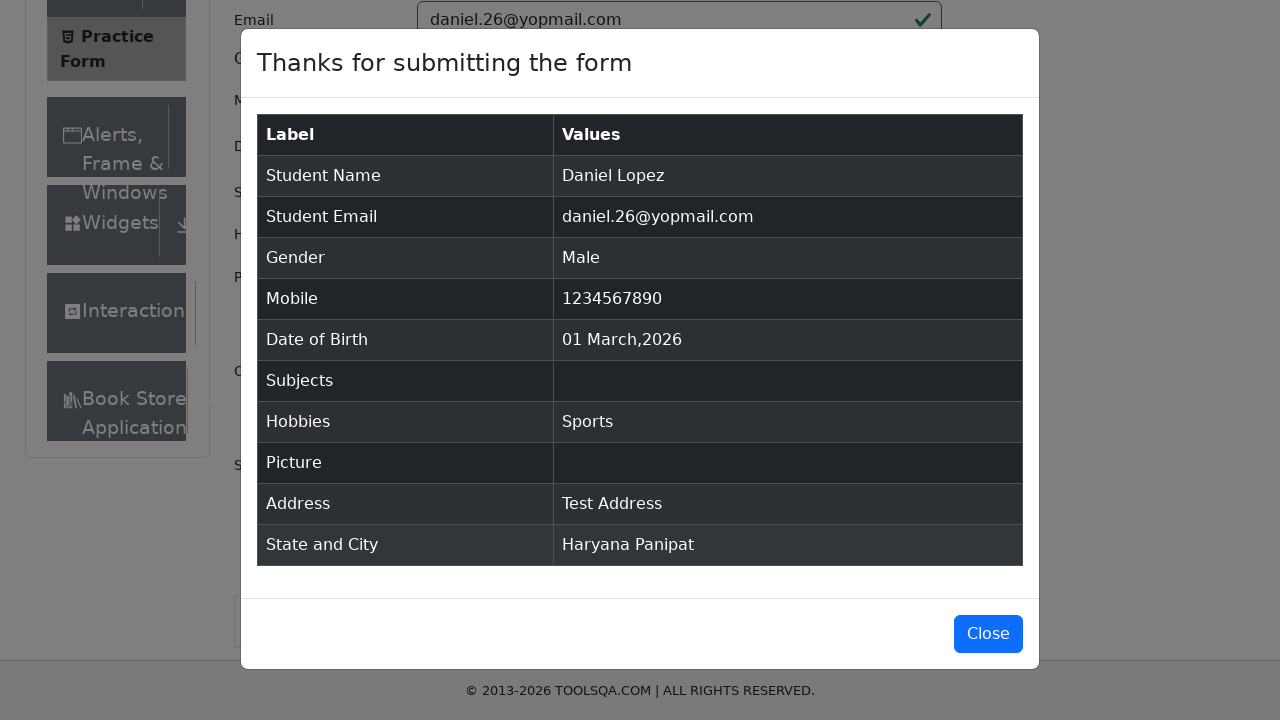